Tests show/hide element functionality by toggling visibility of a text box and interacting with it when visible

Starting URL: https://rahulshettyacademy.com/AutomationPractice/

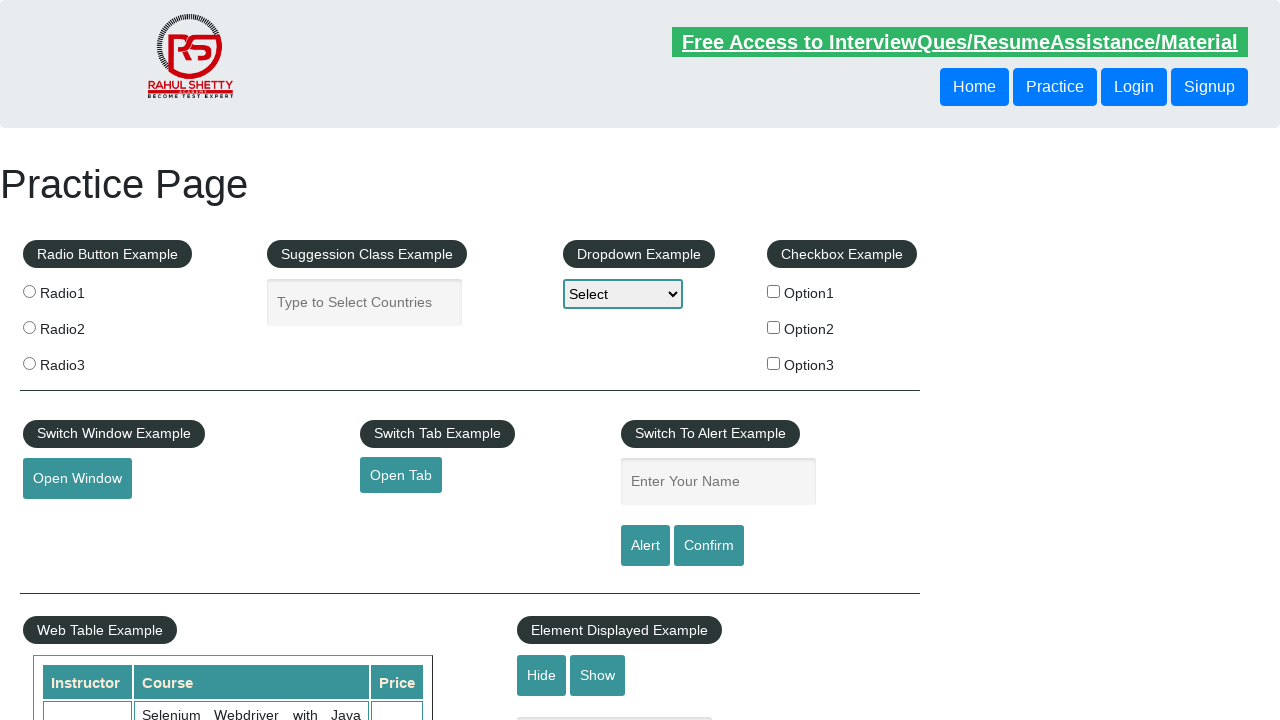

Clicked Show button to display text box at (598, 675) on #show-textbox
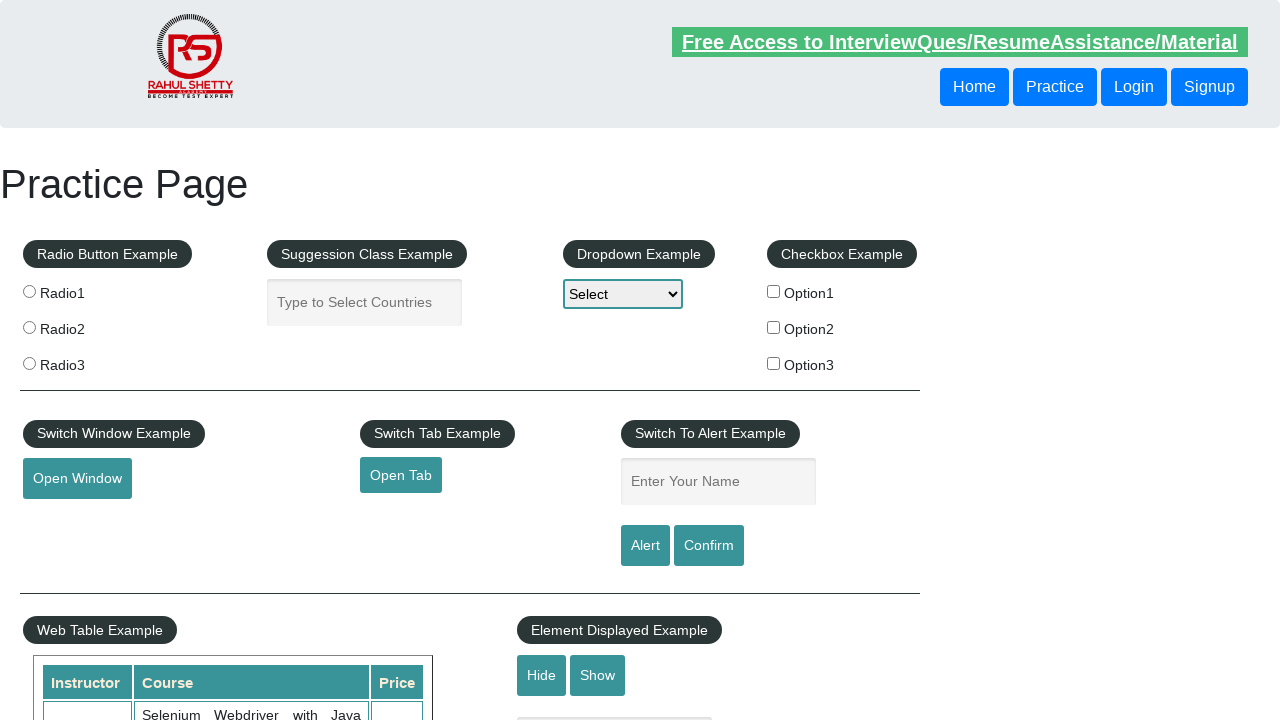

Filled text box with 'You can see me now' on #displayed-text
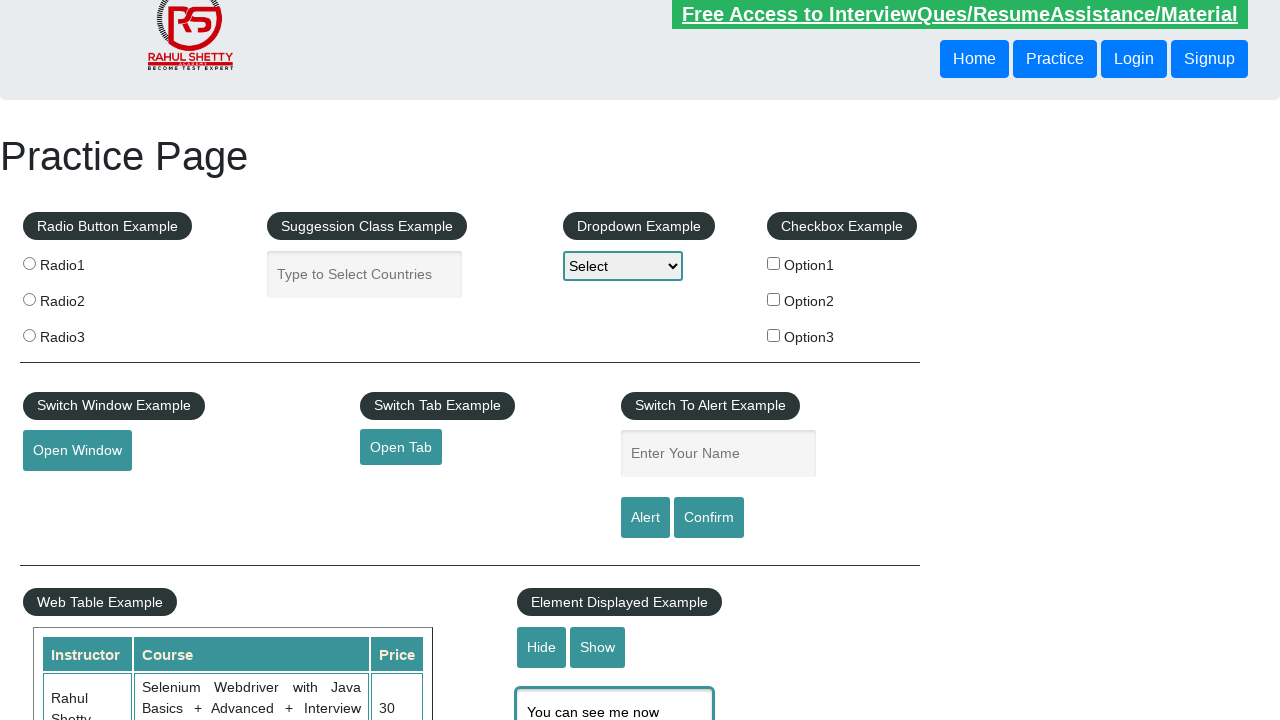

Clicked Hide button to hide text box at (542, 647) on #hide-textbox
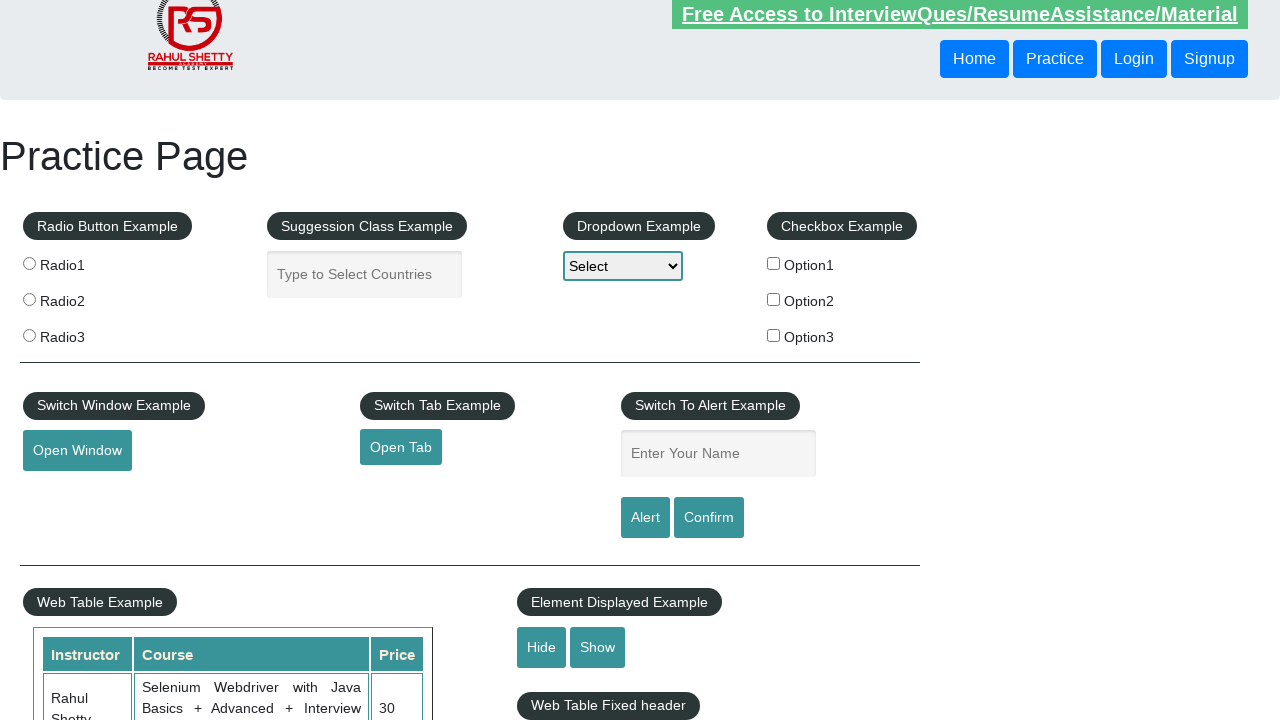

Clicked Show button again to display text box at (598, 647) on #show-textbox
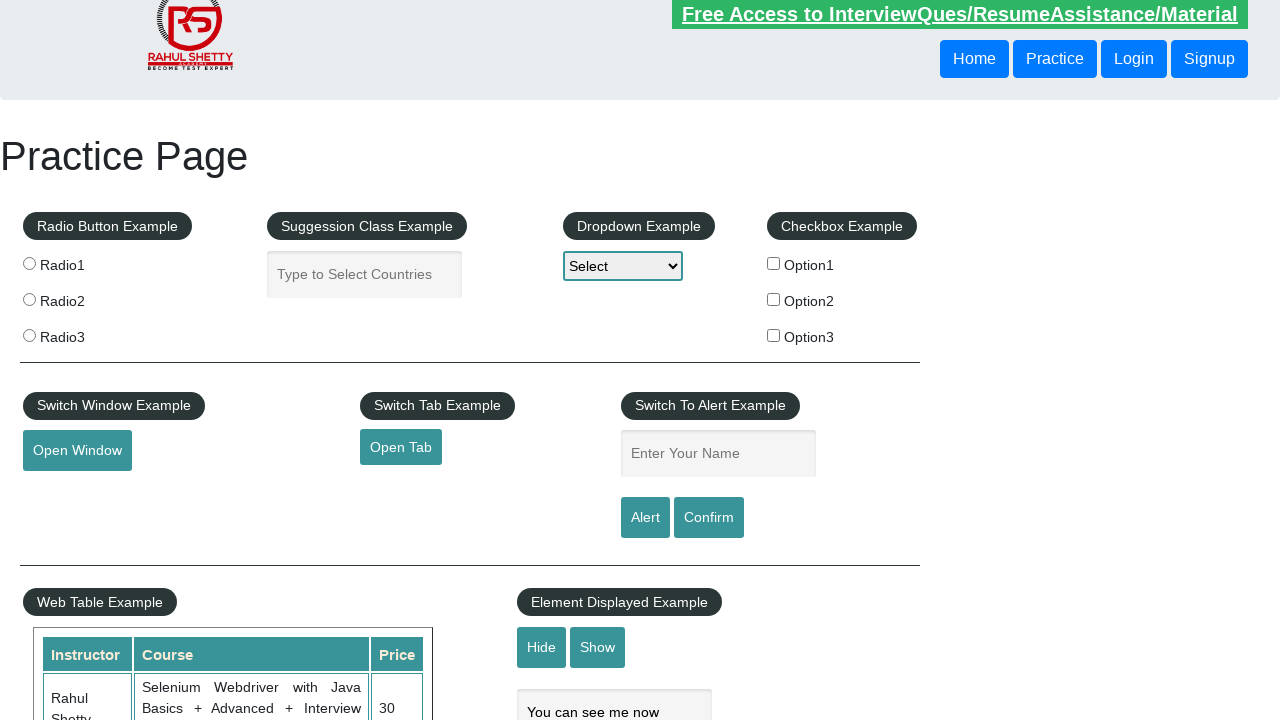

Filled text box with 'Visible again' on #displayed-text
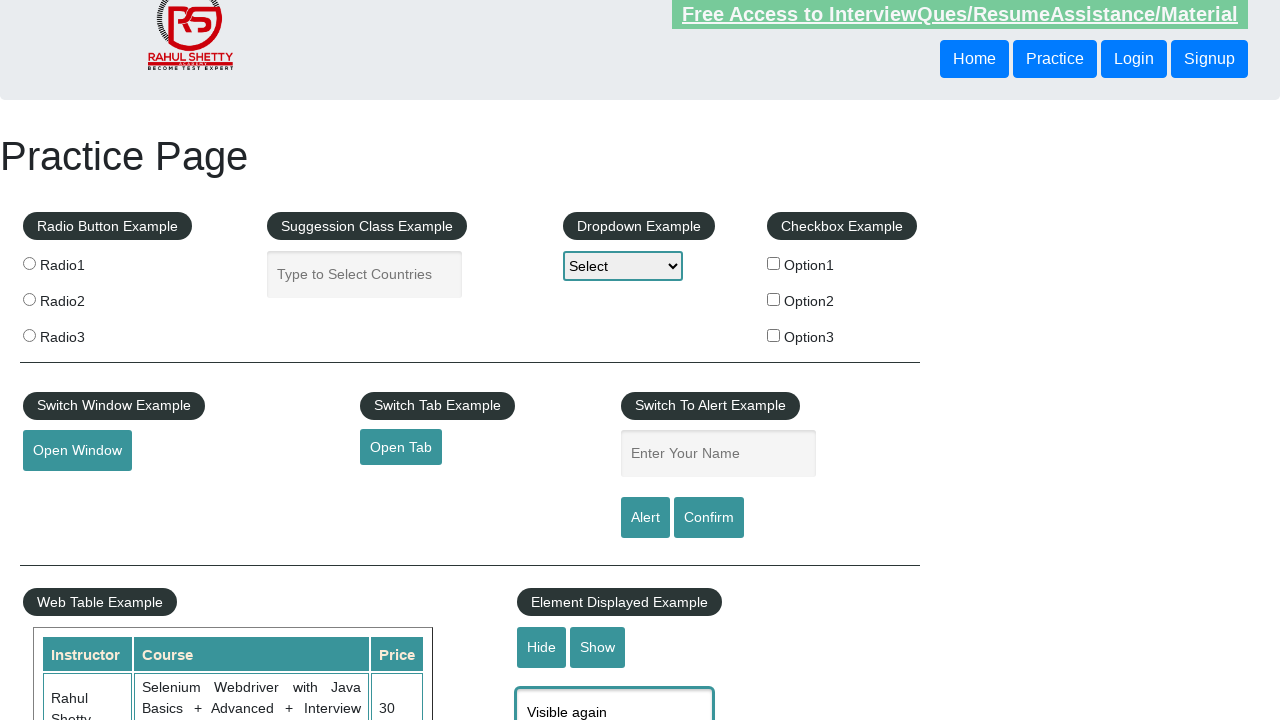

Clicked Hide button again to hide text box at (542, 647) on #hide-textbox
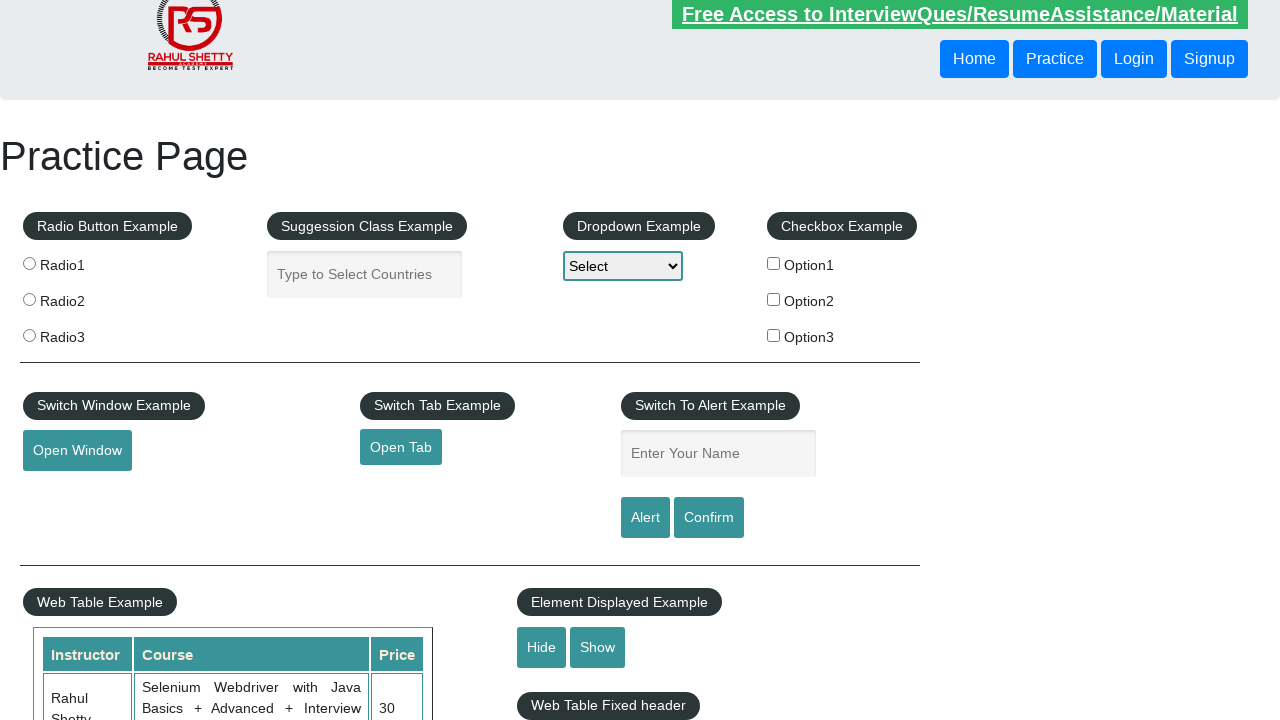

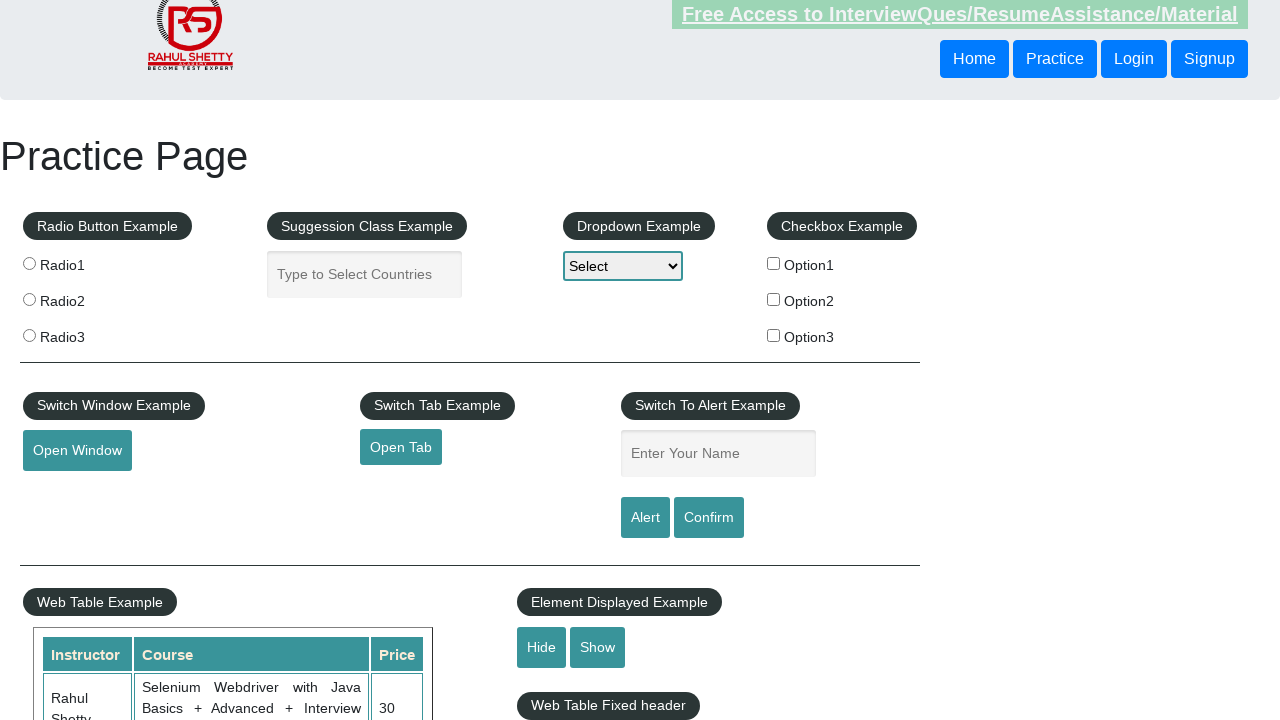